Tests multi-window handling by clicking a link that opens a new window, switching between windows, and verifying text content on each window

Starting URL: https://the-internet.herokuapp.com/windows

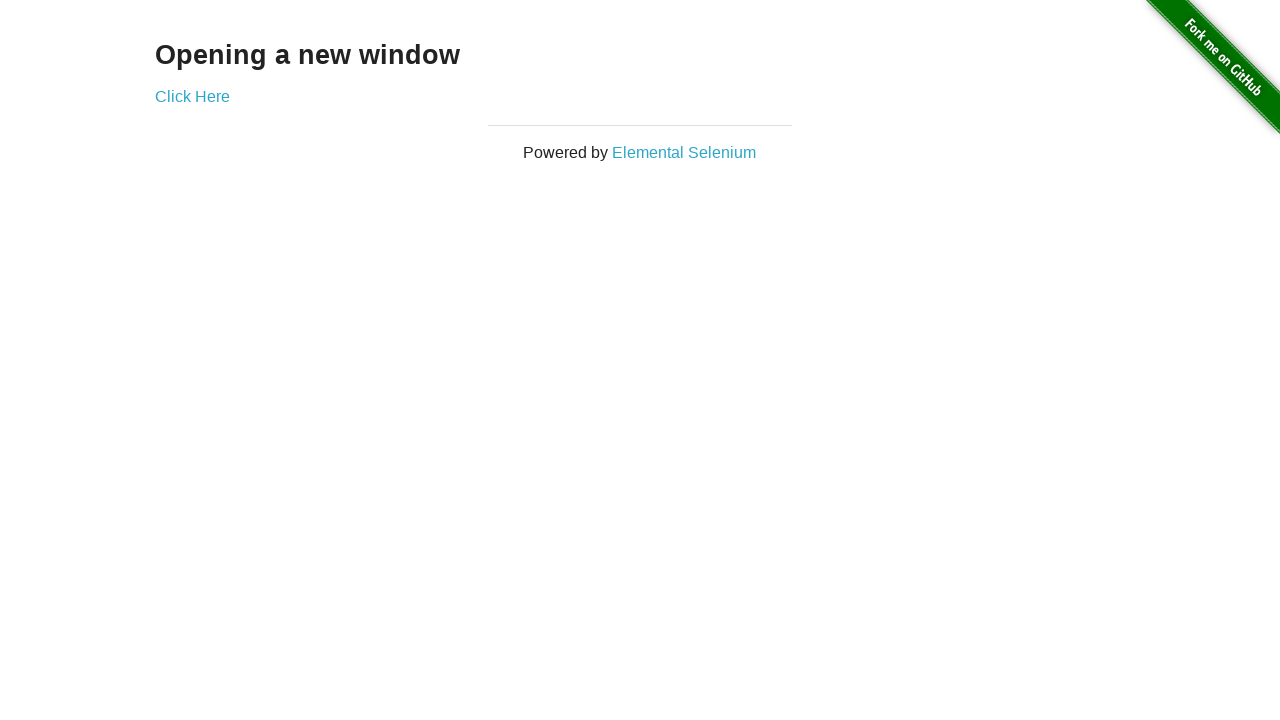

Clicked 'Click Here' link to open a new window at (192, 96) on xpath=//a[text()='Click Here']
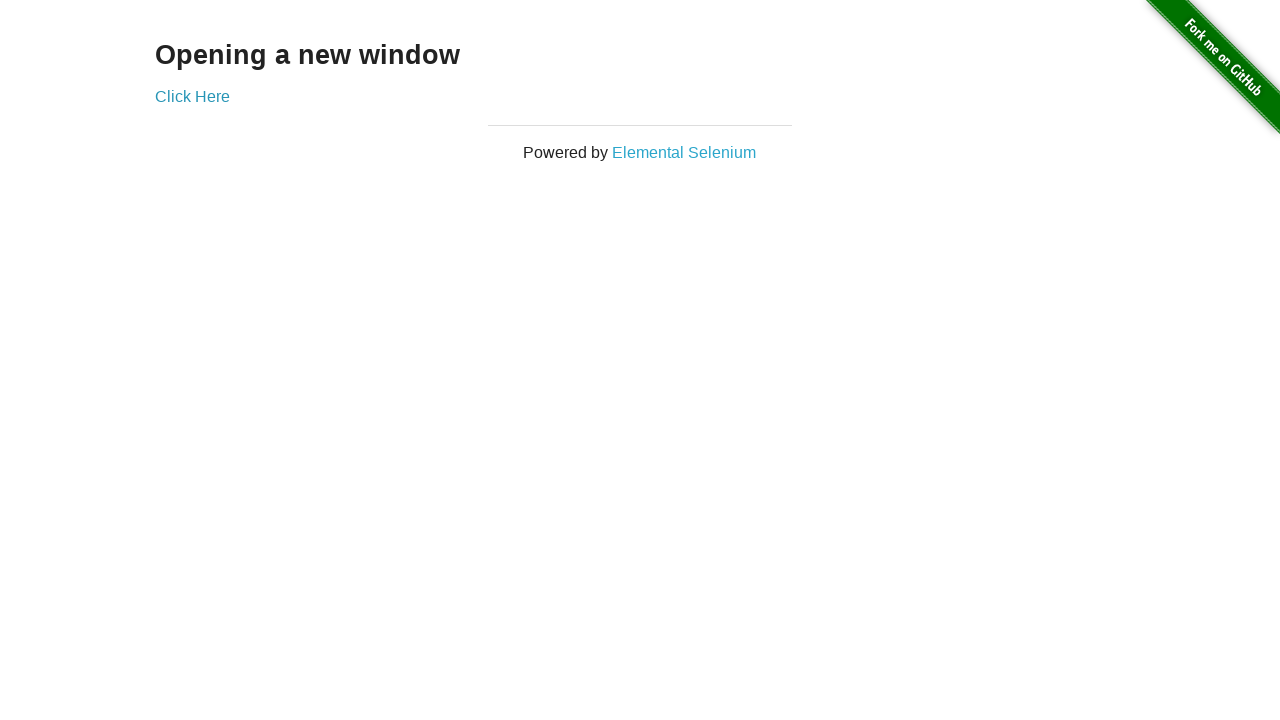

Captured reference to the new window page
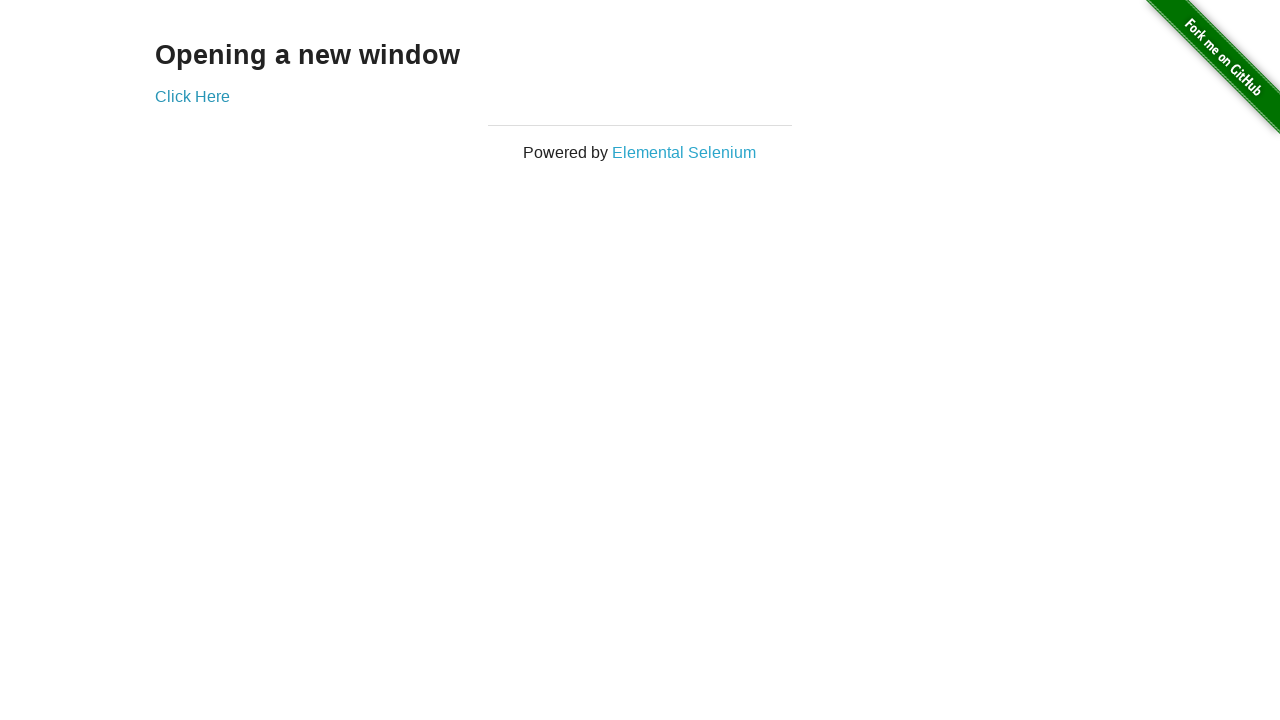

Verified 'New Window' heading loaded in the new window
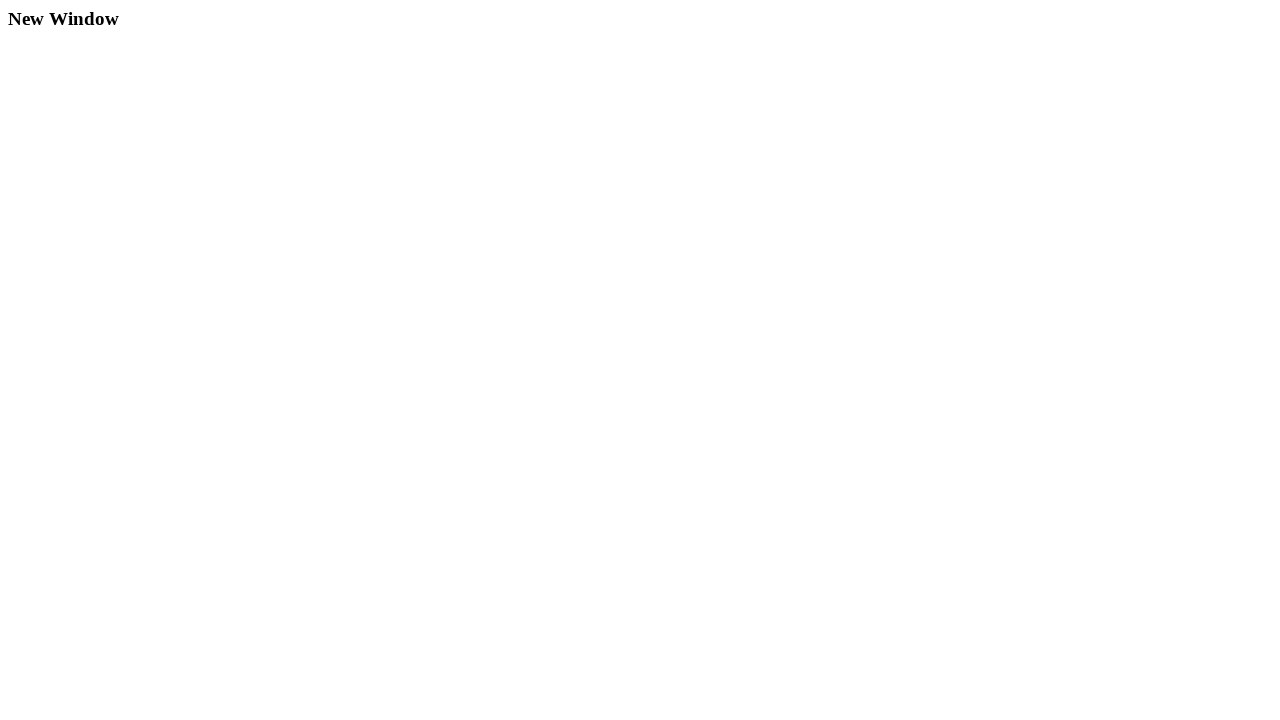

Switched back to the original window
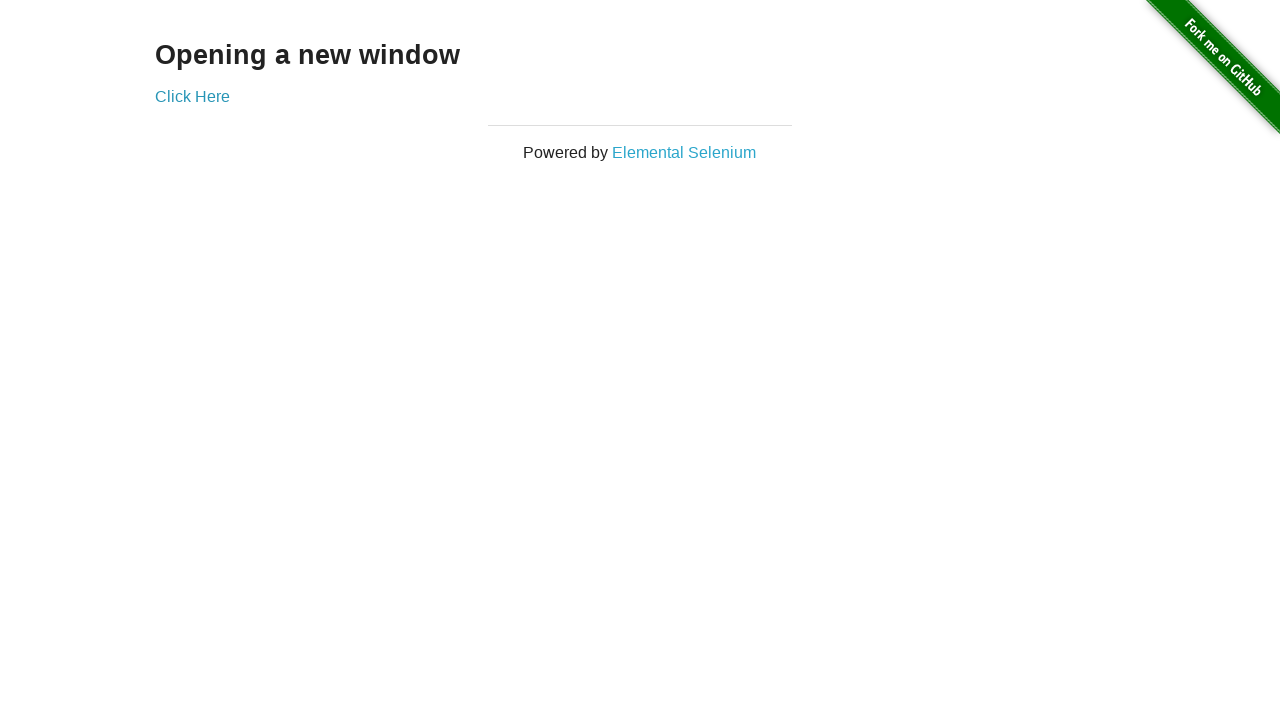

Verified 'Opening a new window' heading is present on the original window
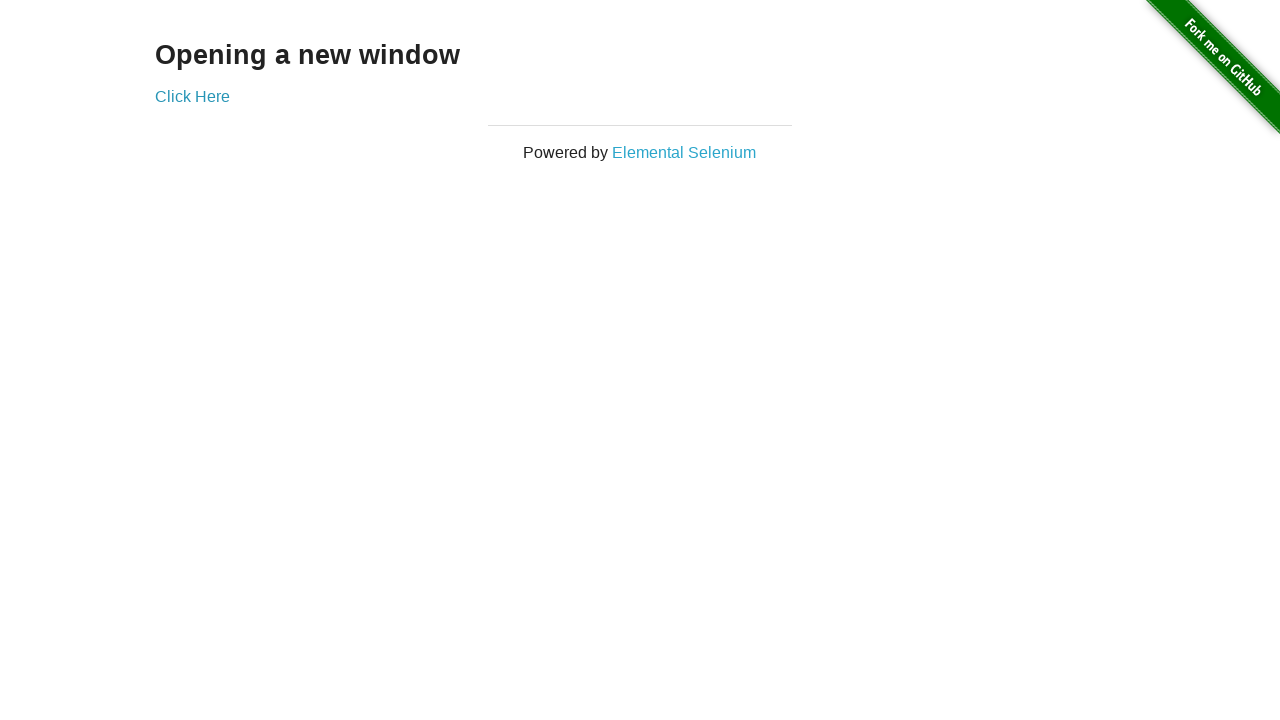

Closed the new window
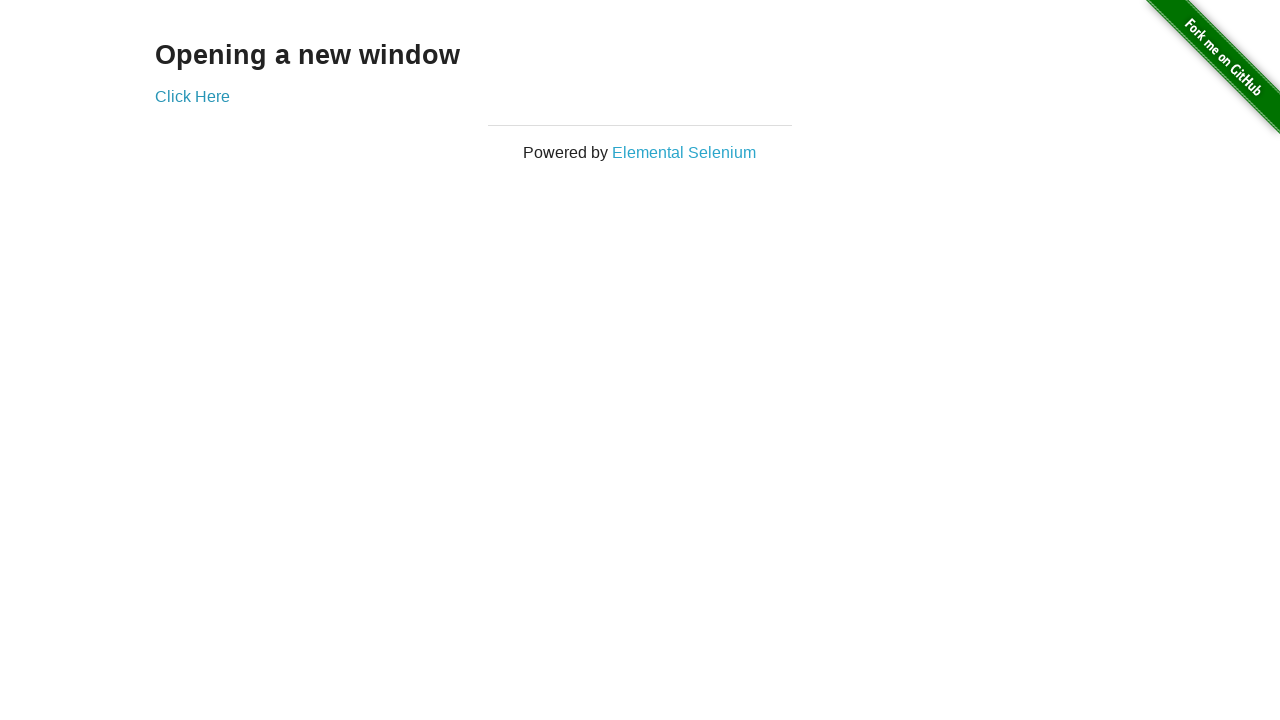

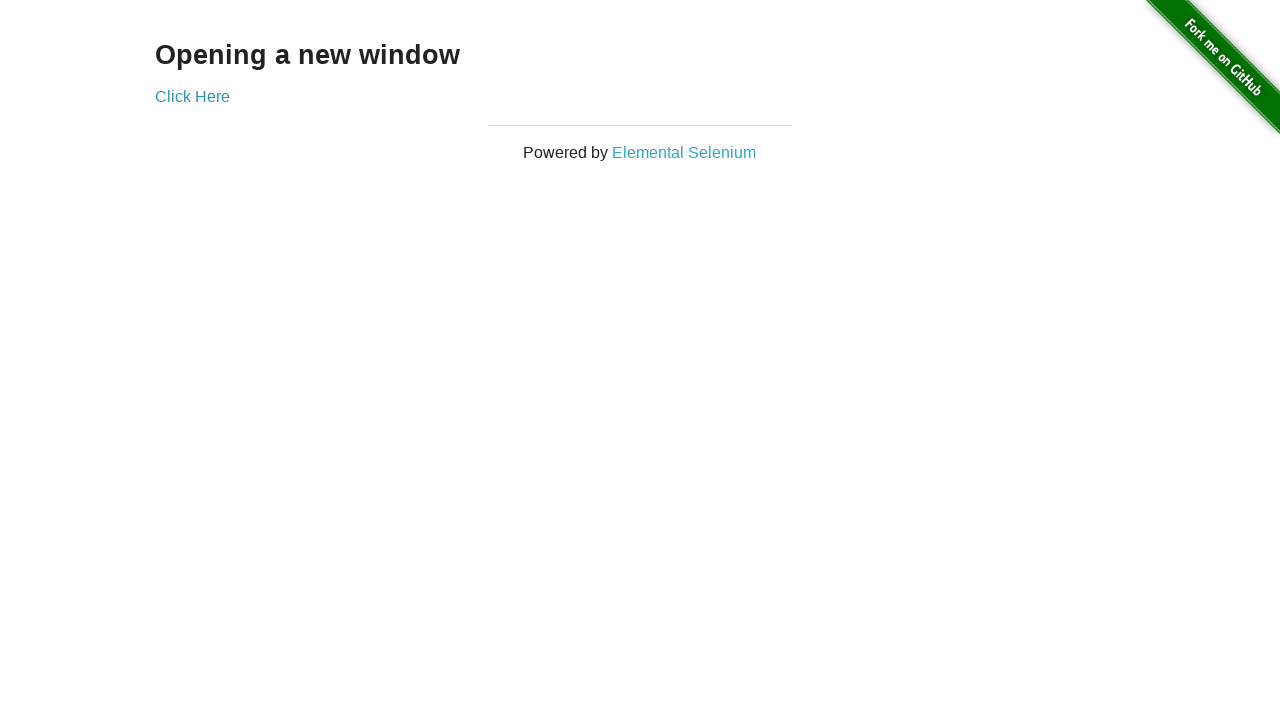